Adds an element first, then checks if the Delete button is displayed

Starting URL: https://the-internet.herokuapp.com/add_remove_elements/

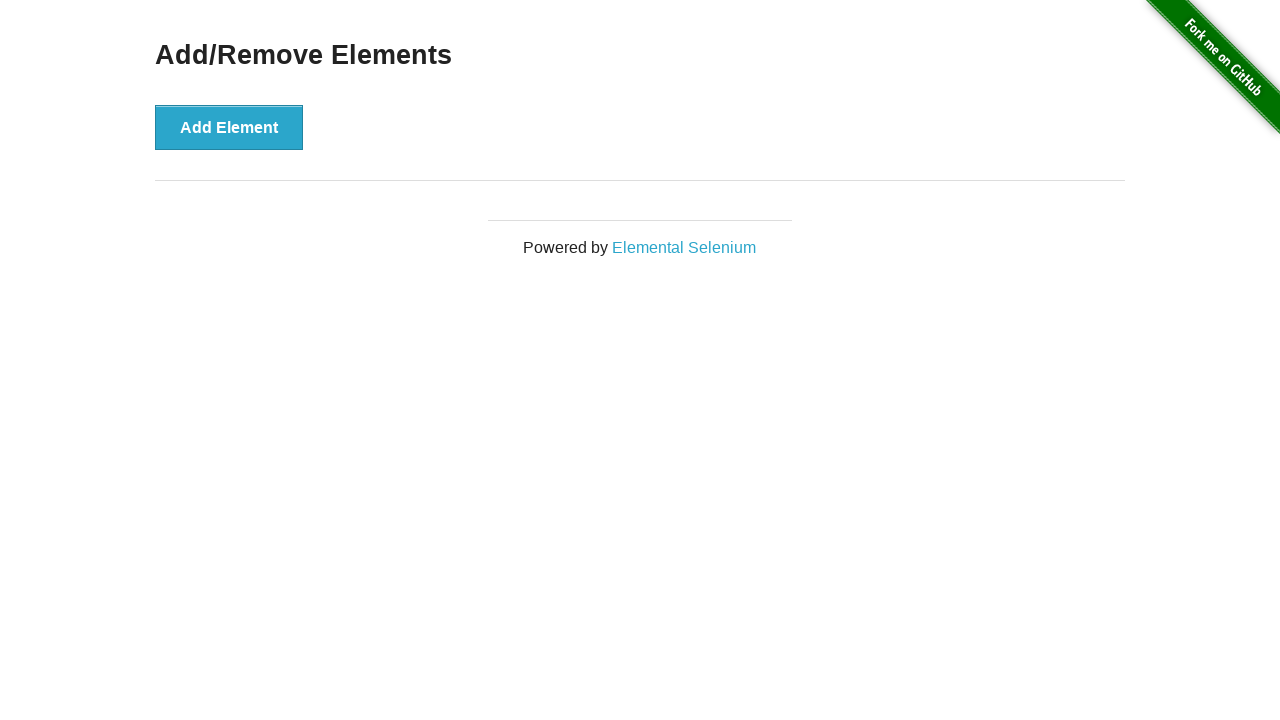

Navigated to Add/Remove Elements page
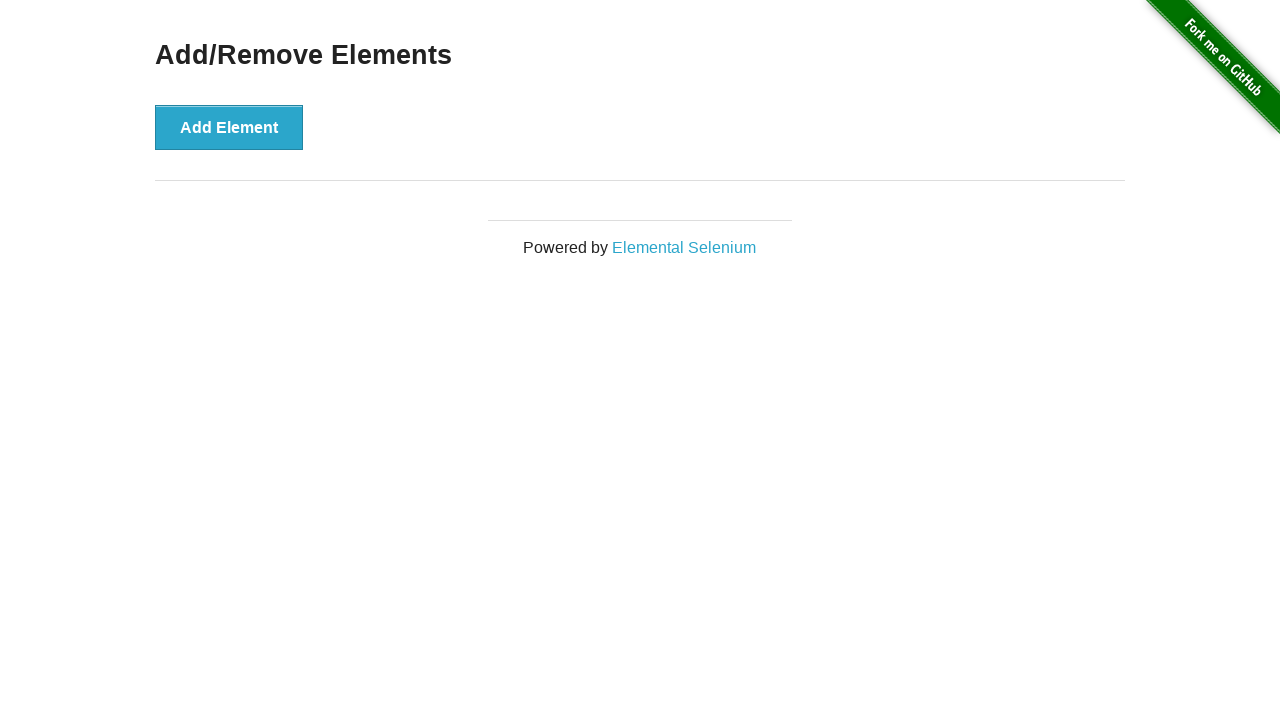

Clicked Add Element button to create a new element at (229, 127) on xpath=//button[contains(text(),'Add Element')]
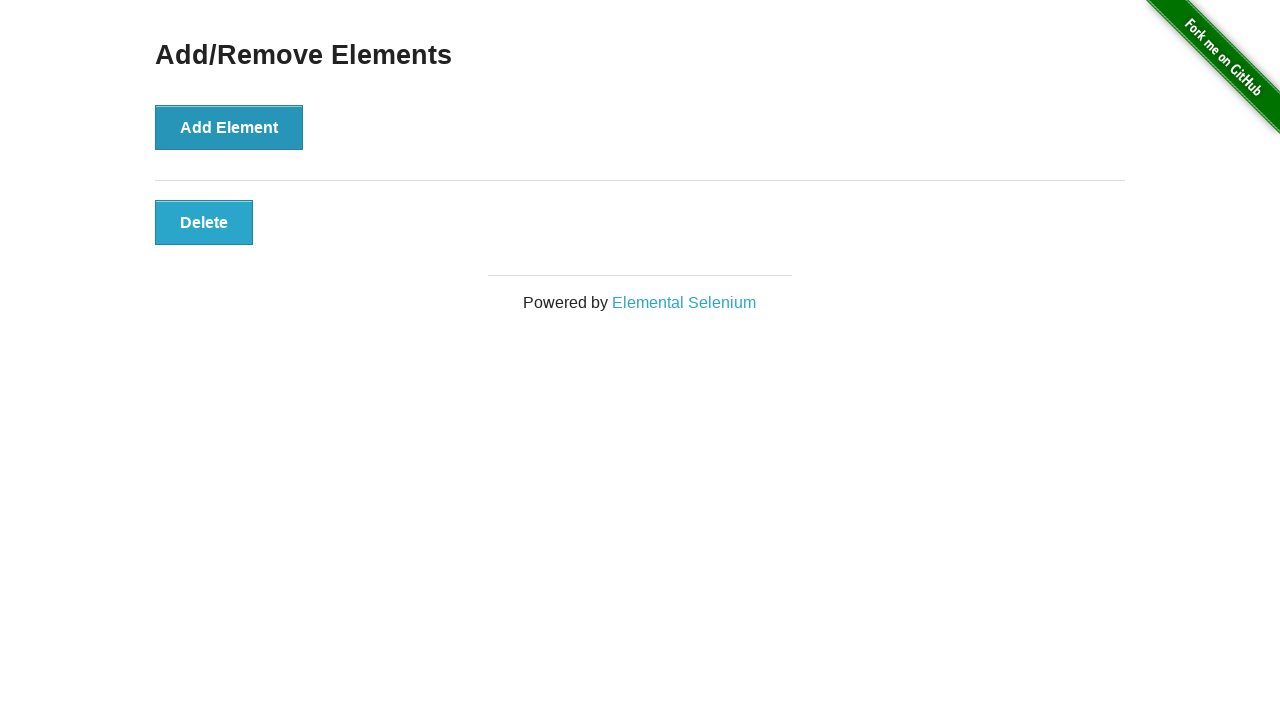

Located the Delete button element
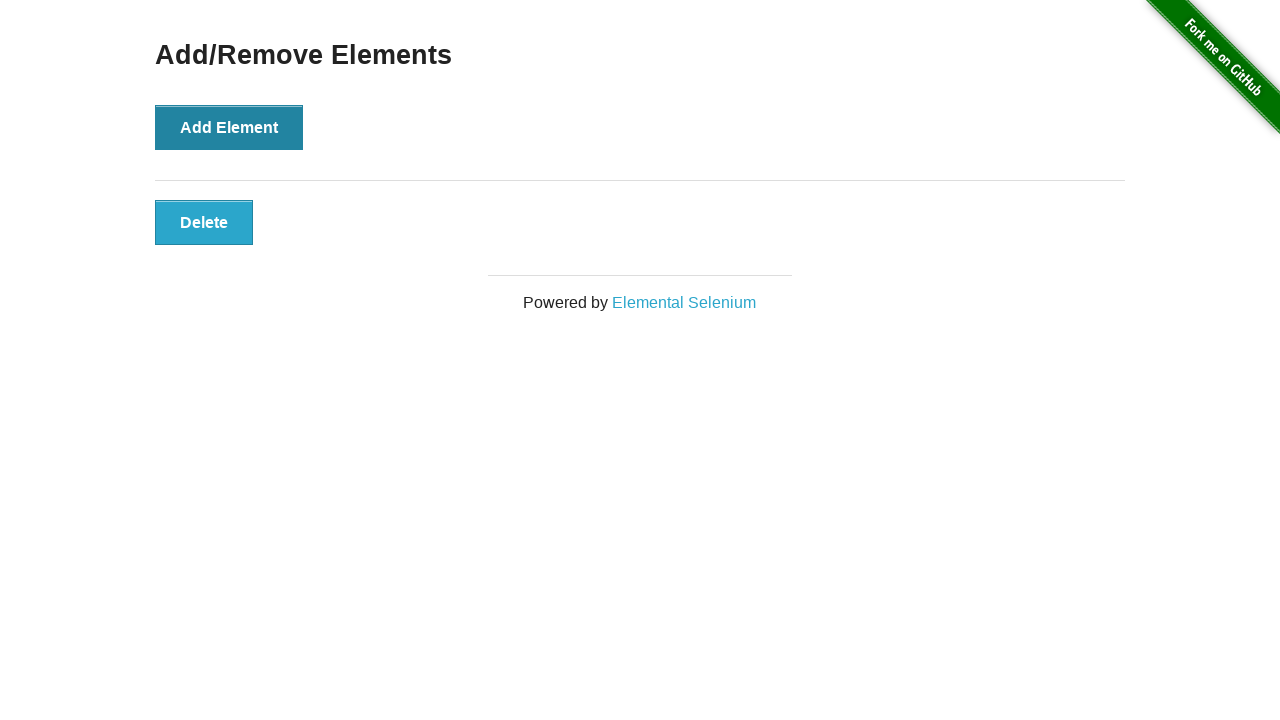

Verified that the Delete button is displayed
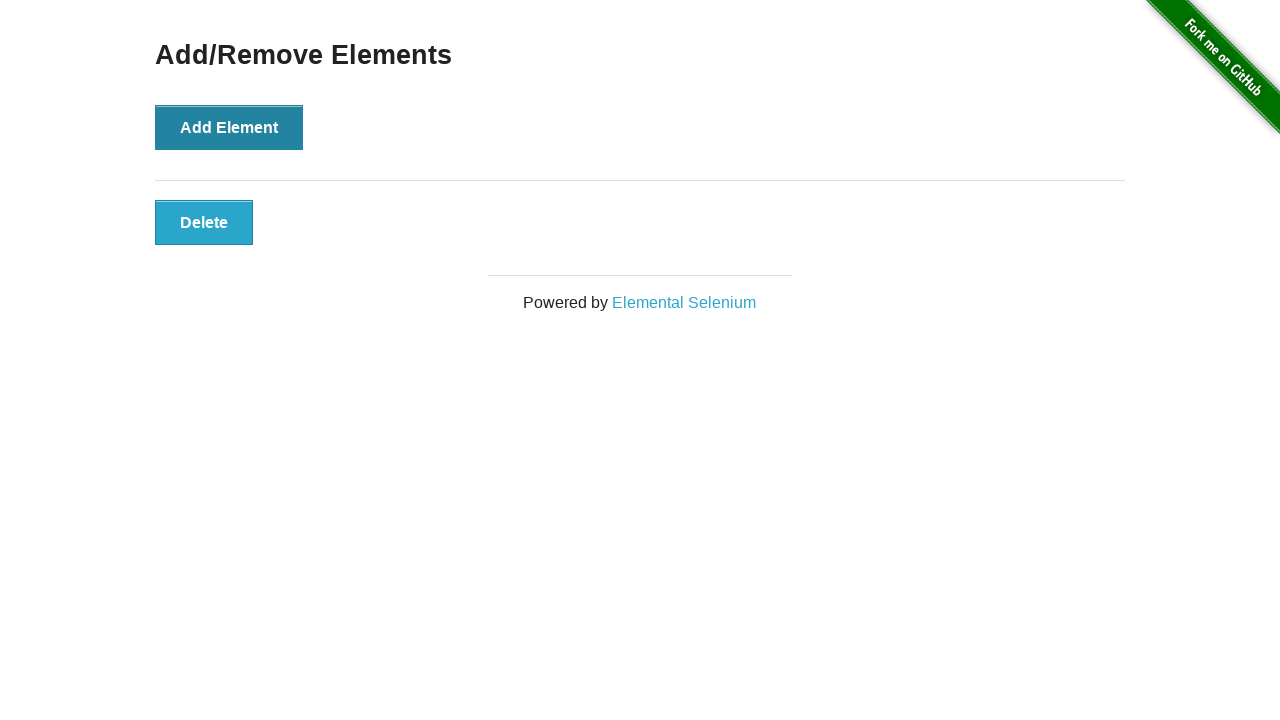

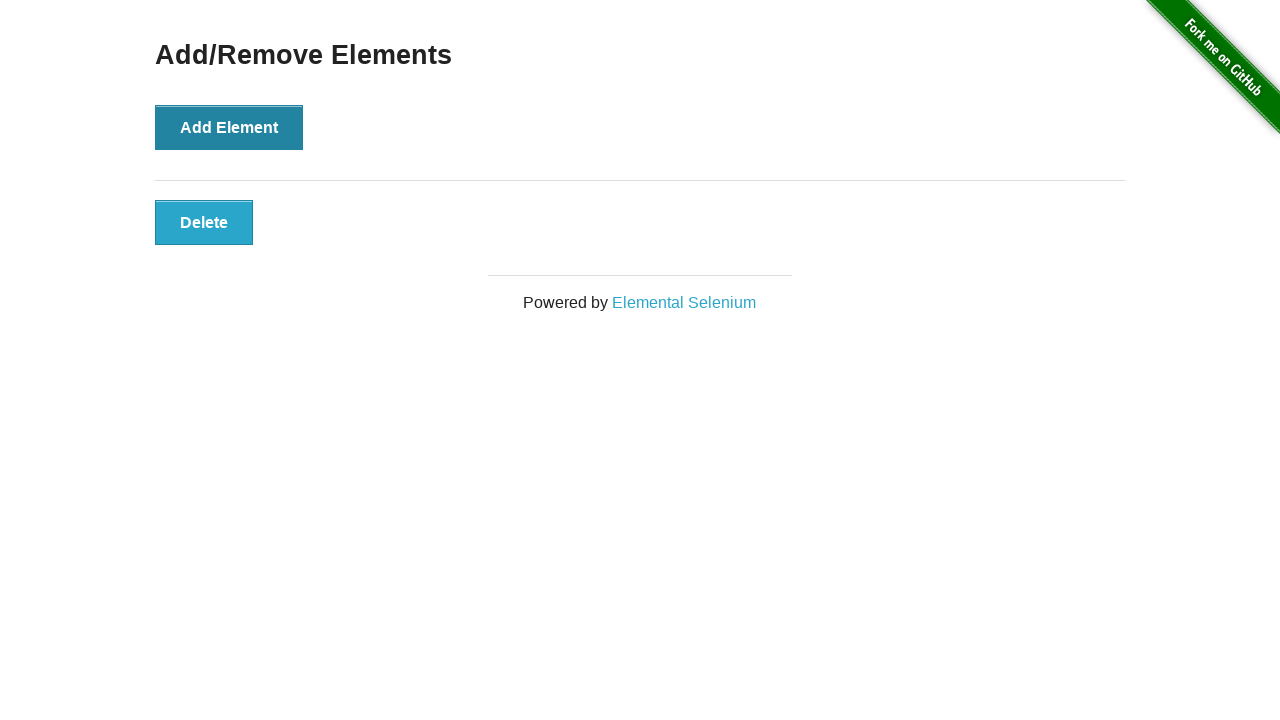